Enters subject by typing and selecting from autocomplete dropdown

Starting URL: https://demoqa.com/automation-practice-form

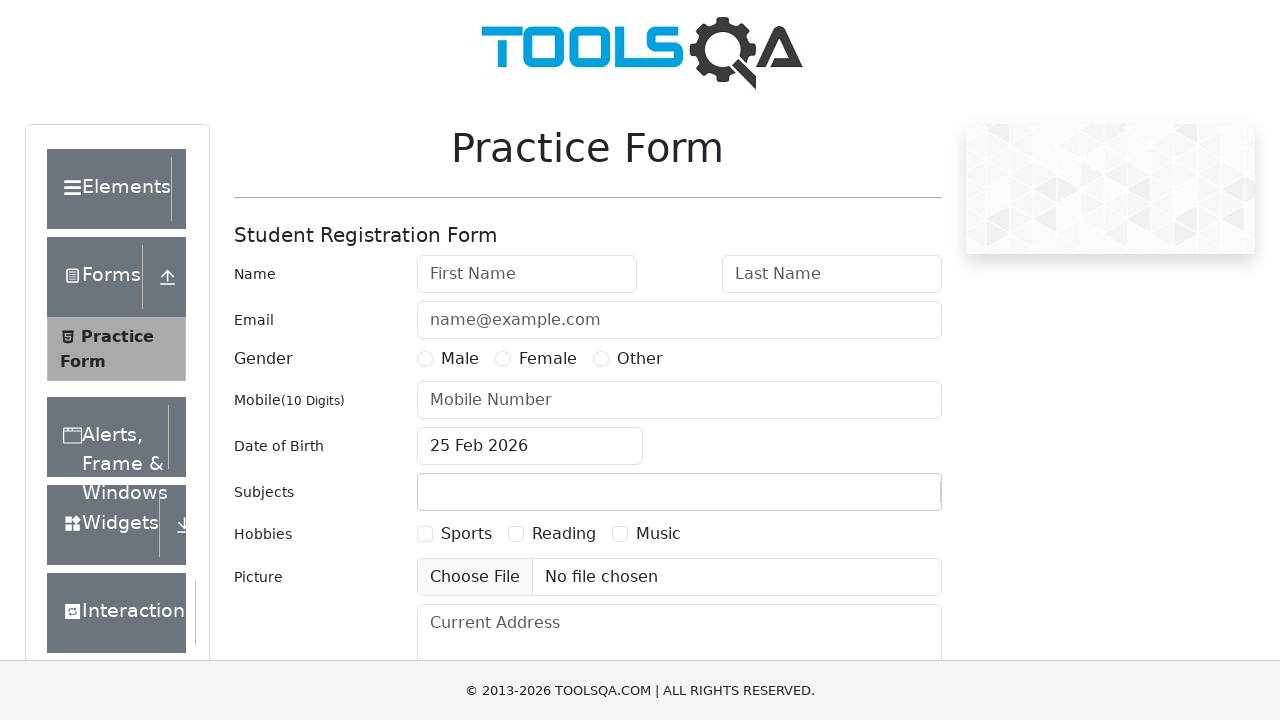

Scrolled down 440px to view subjects field
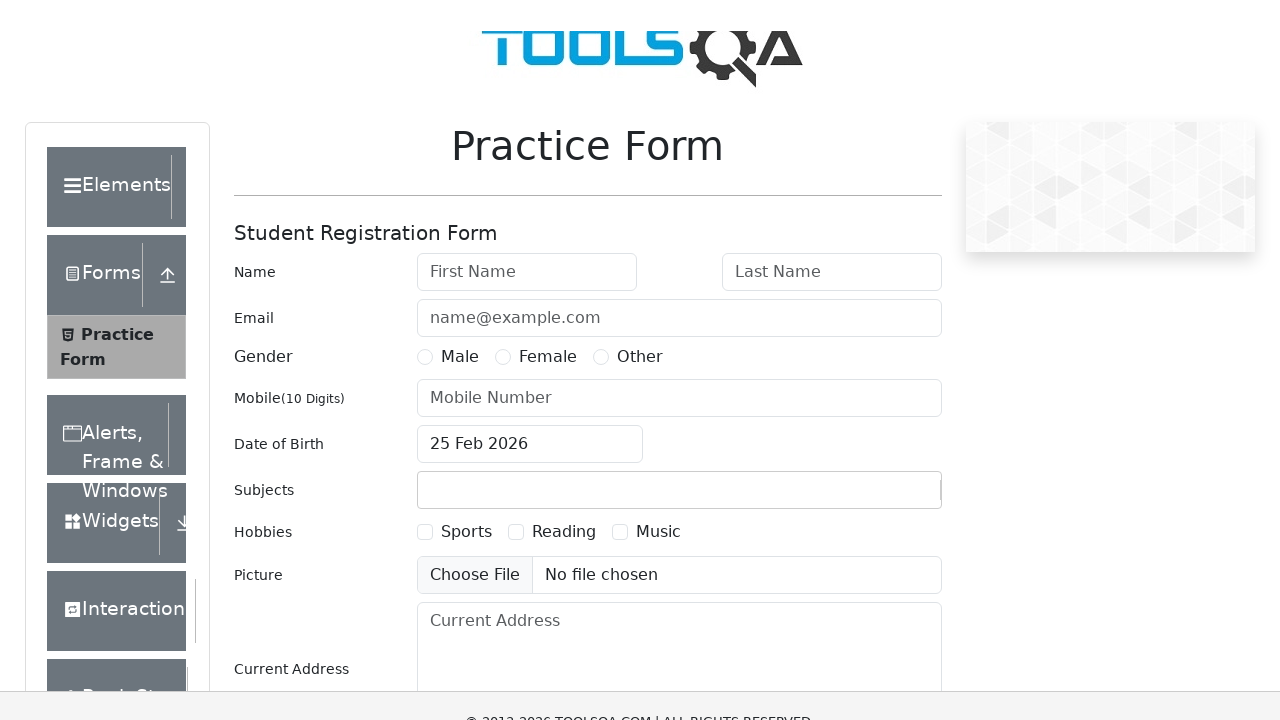

Typed 'Computer Science' into subjects input field on #subjectsInput
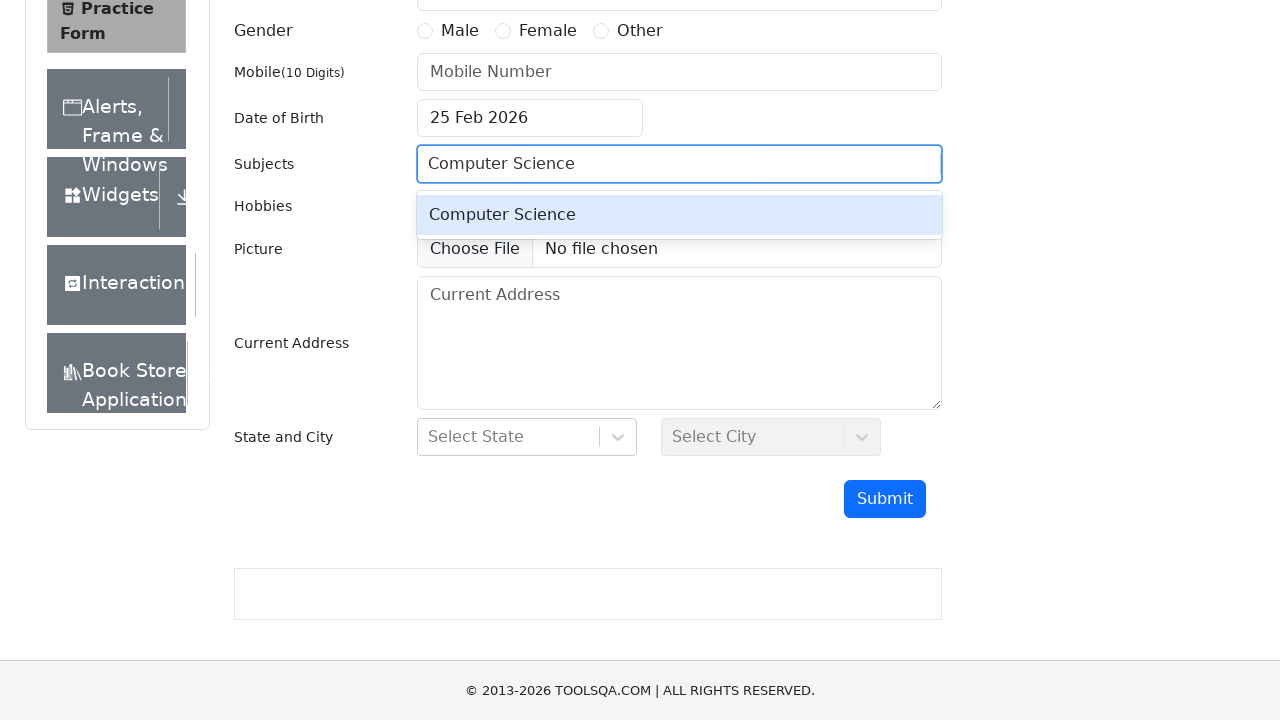

Selected first autocomplete option for subject at (679, 215) on div#react-select-2-option-0
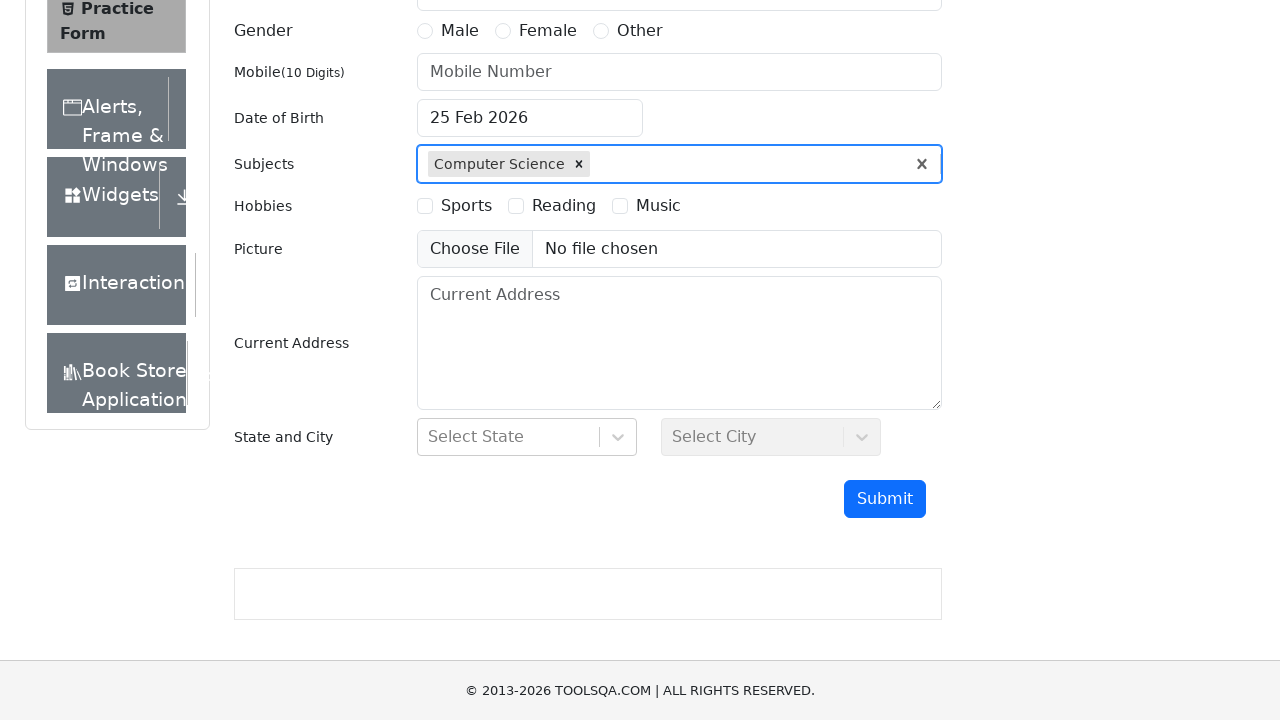

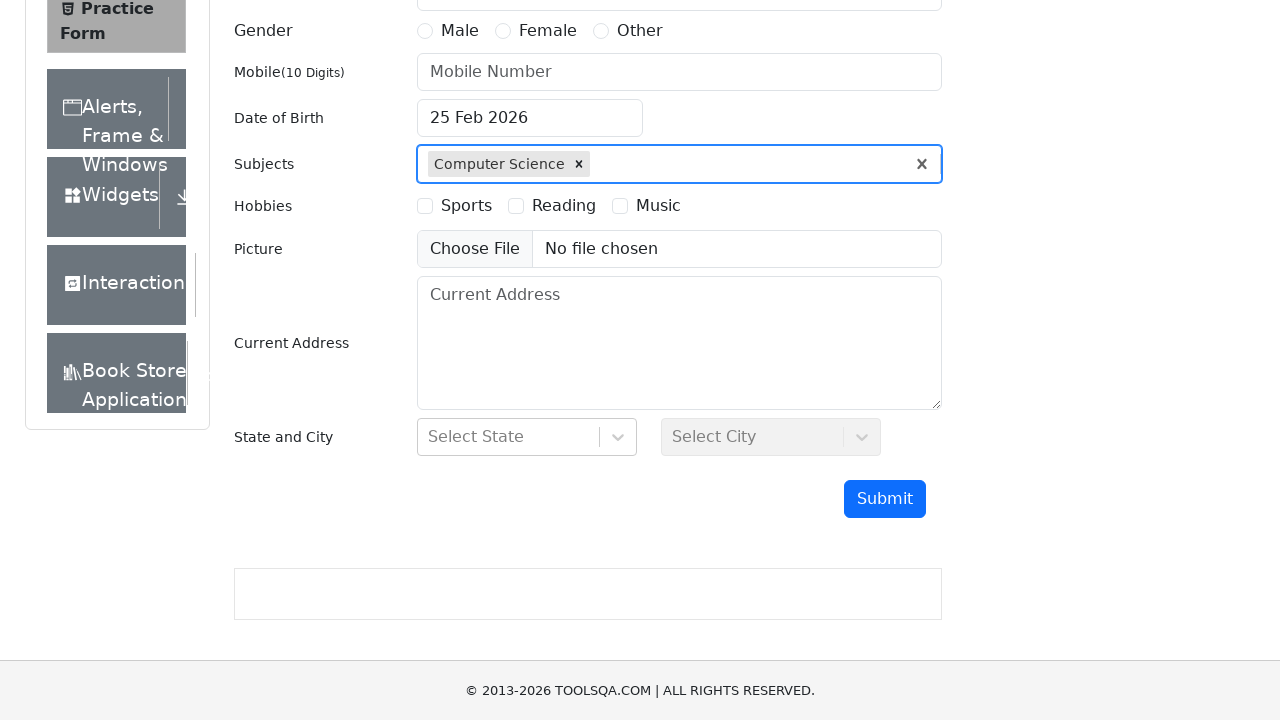